Tests a password generator by entering a master password and site name, then verifying the generated password output

Starting URL: http://angel.net/~nic/passwd.current.html

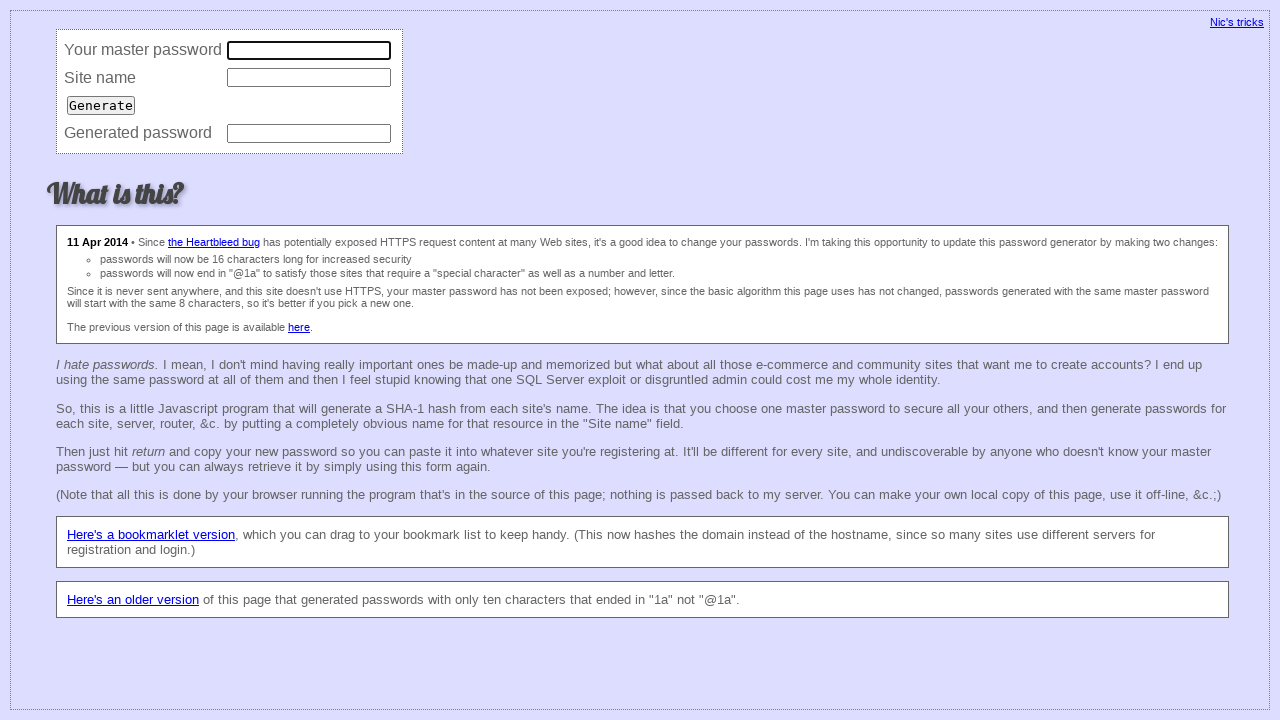

Filled master password field with '123456' on input[name='master']
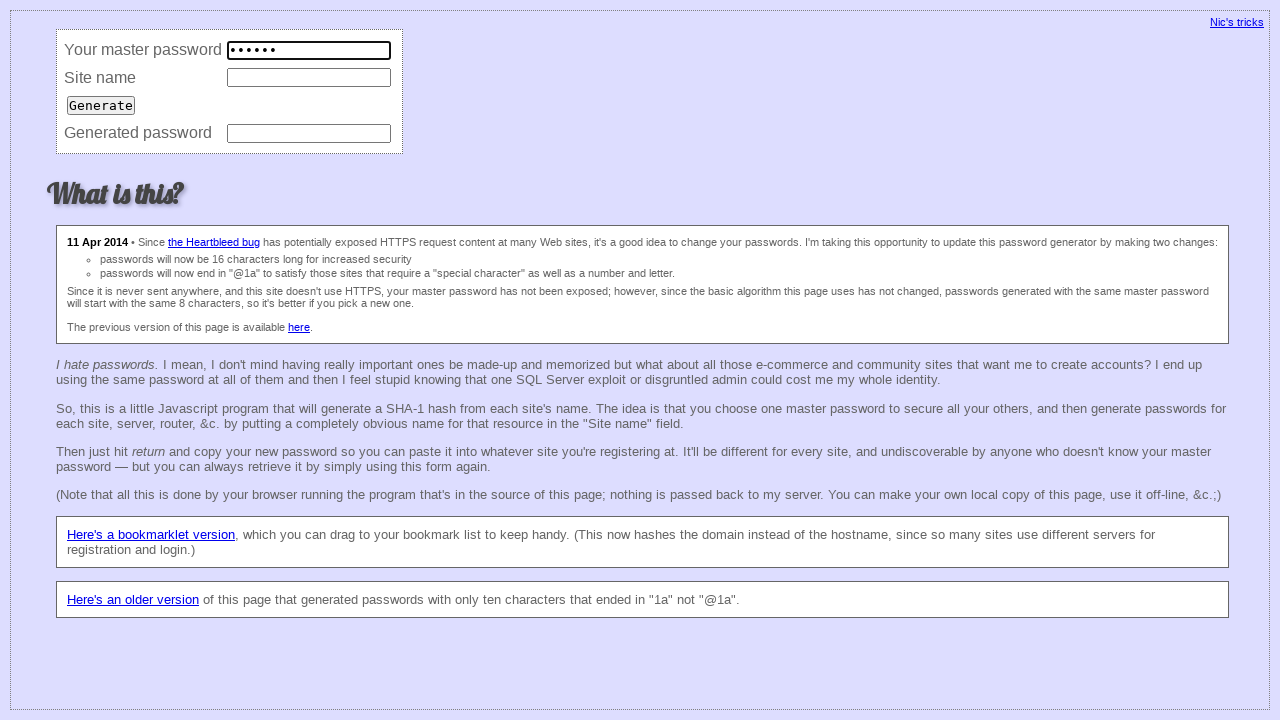

Filled site field with 'gmail.com' on input[name='site']
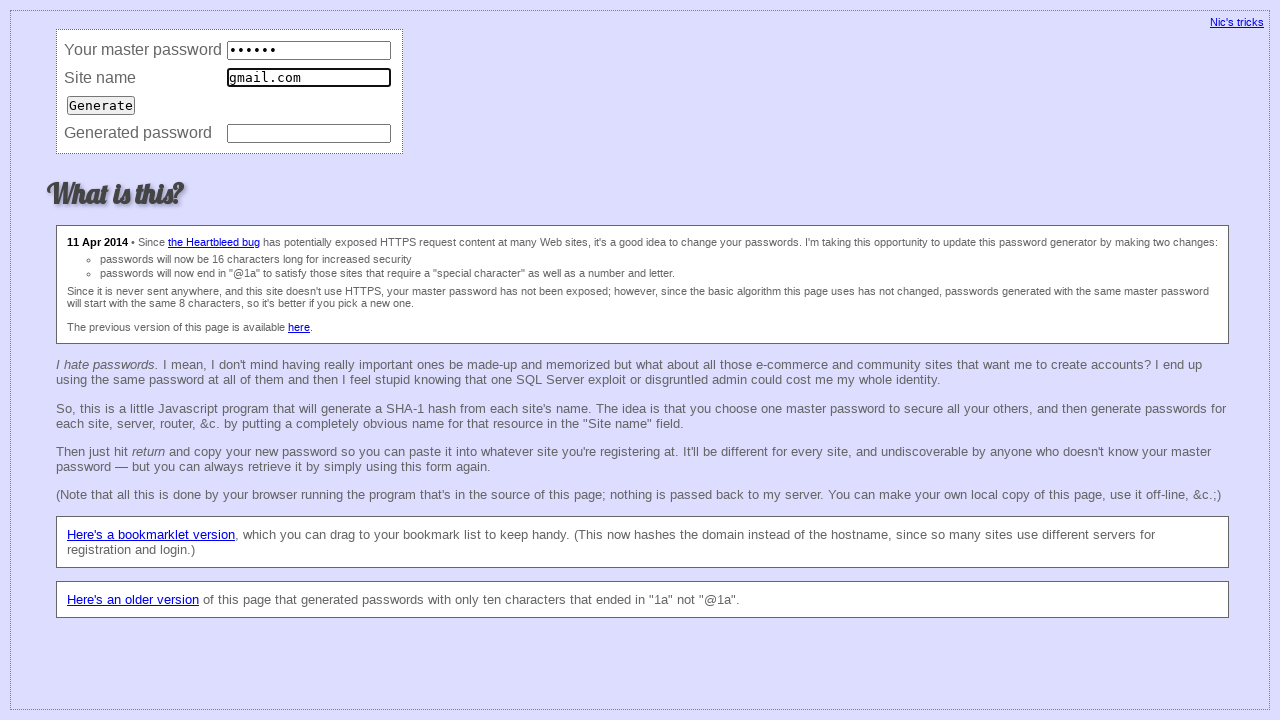

Pressed Enter to trigger password generation on input[name='site']
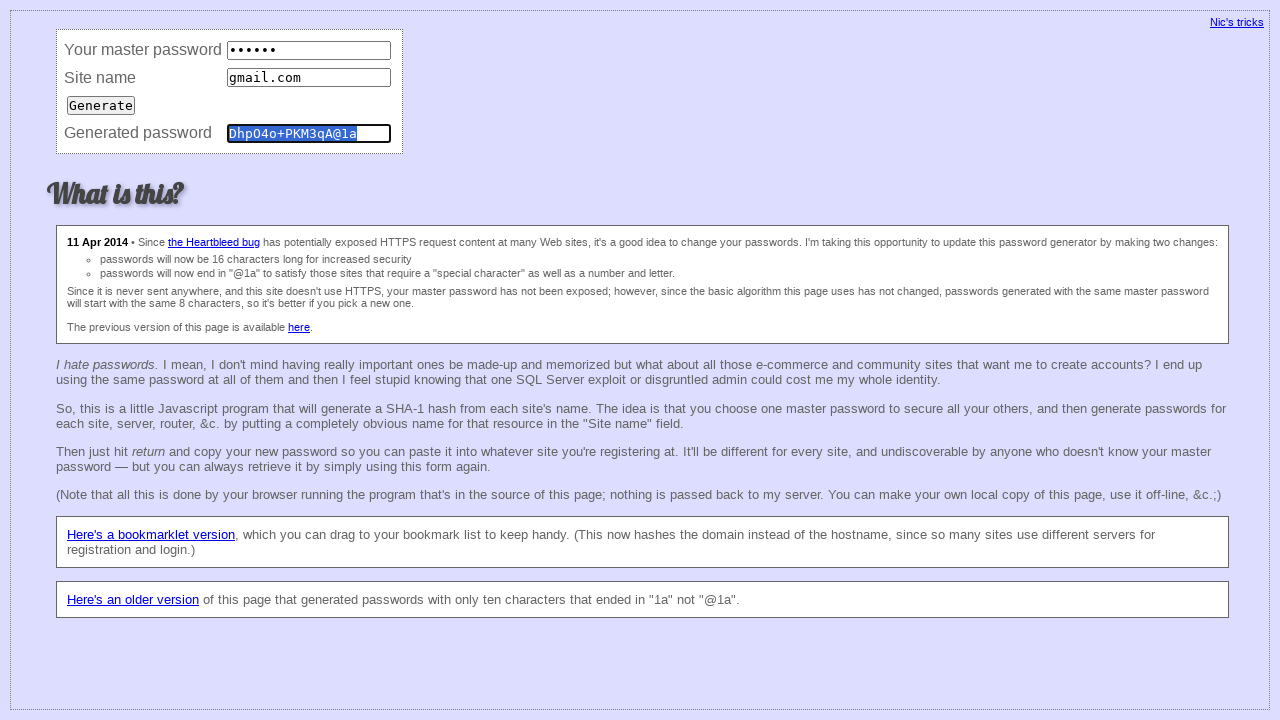

Password was generated successfully
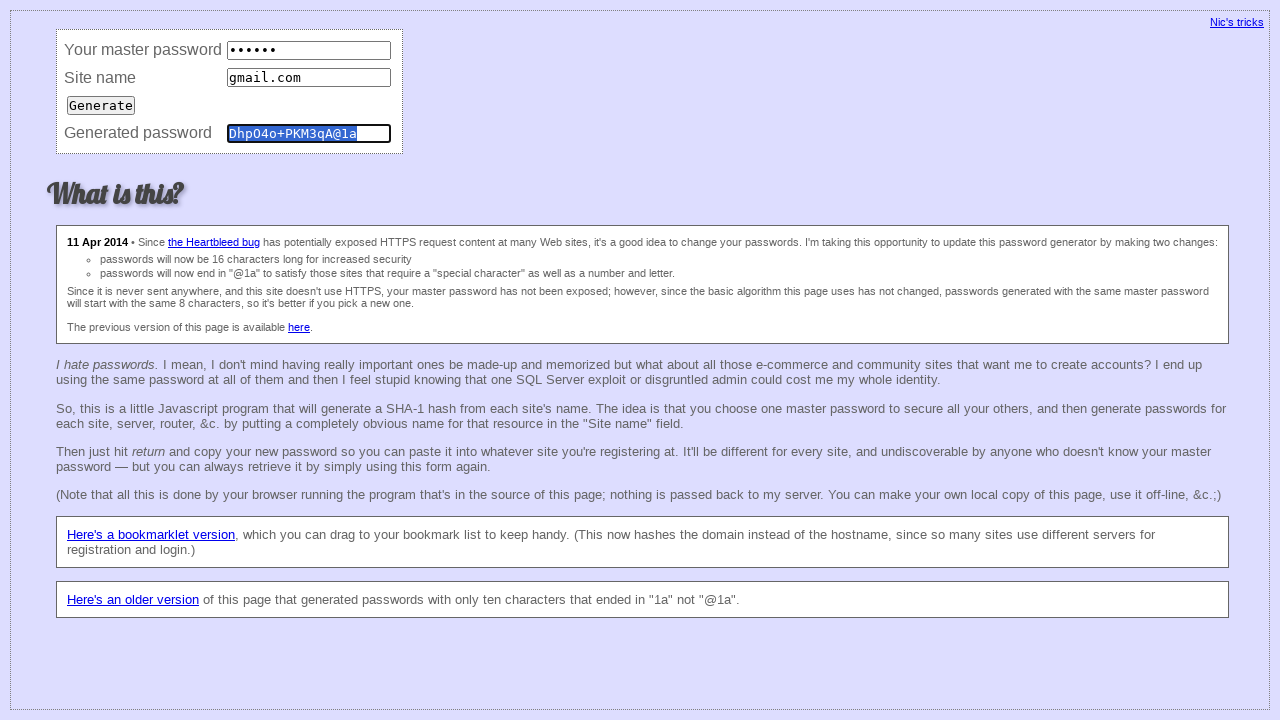

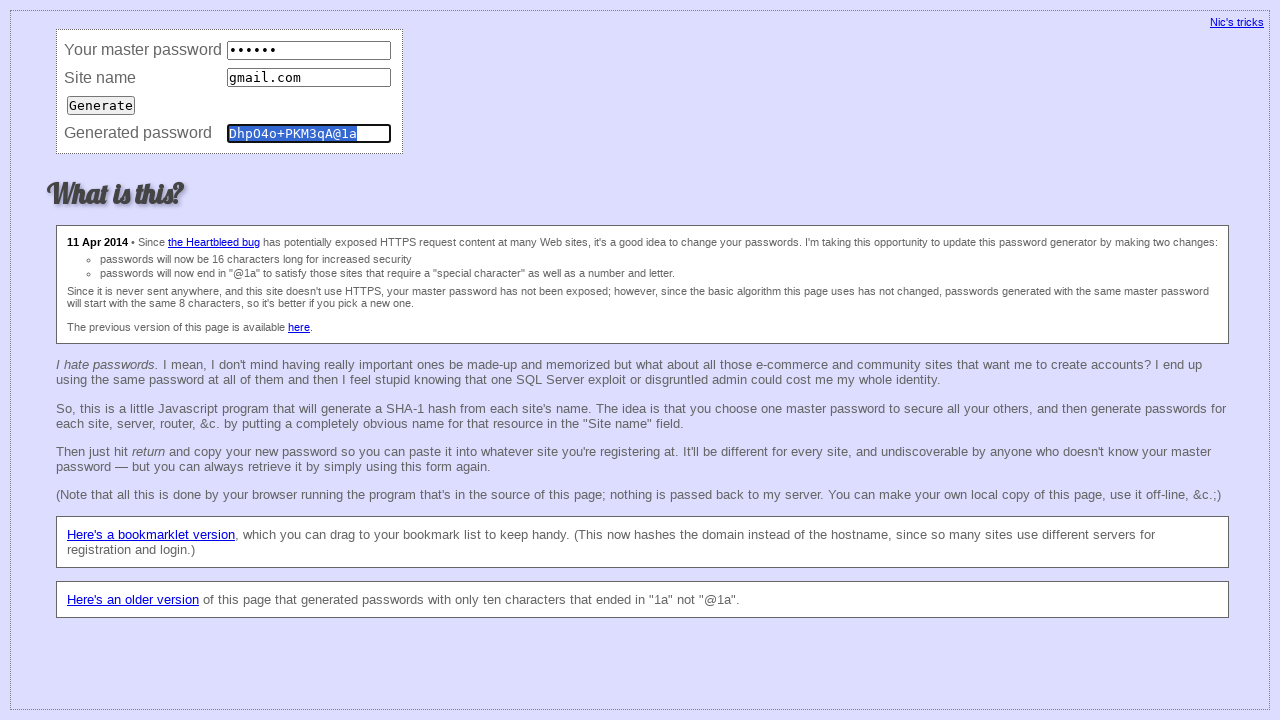